Tests nested iframe functionality by clicking to access nested frames section, switching into nested iframes, entering text in an input field, and verifying the presence of expected text content.

Starting URL: https://demo.automationtesting.in/Frames.html

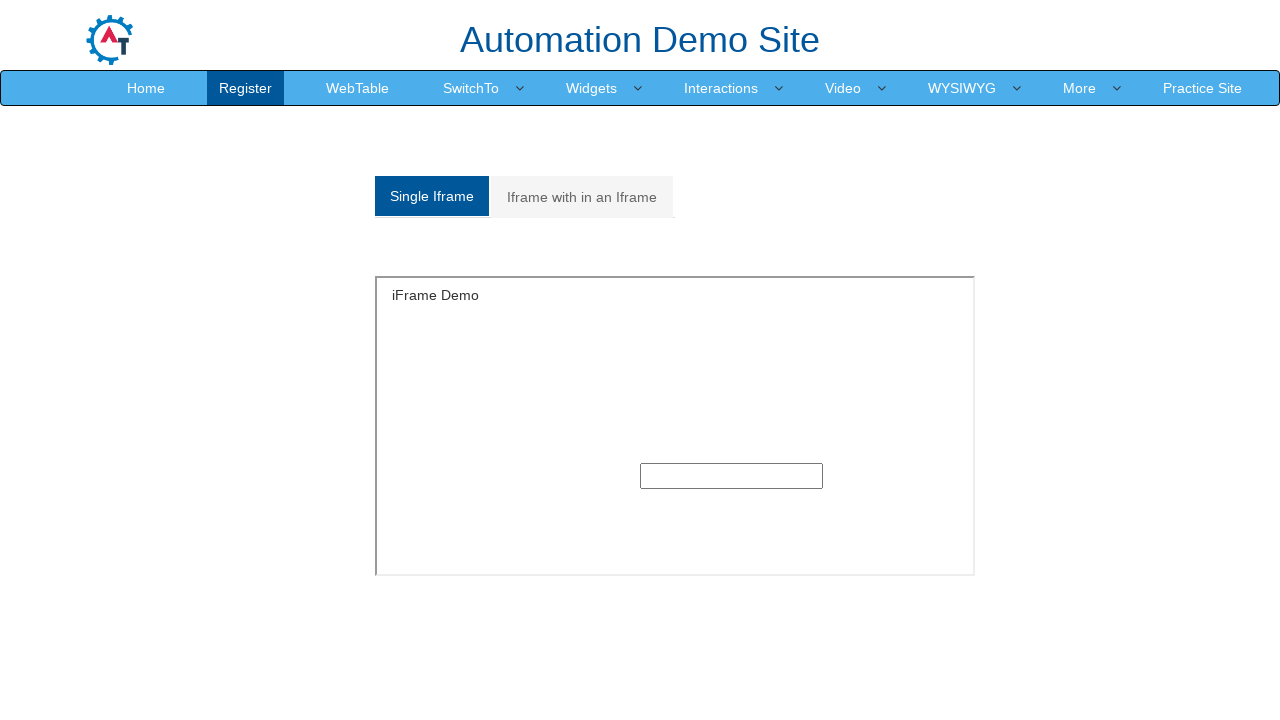

Set viewport size to 1920x1080
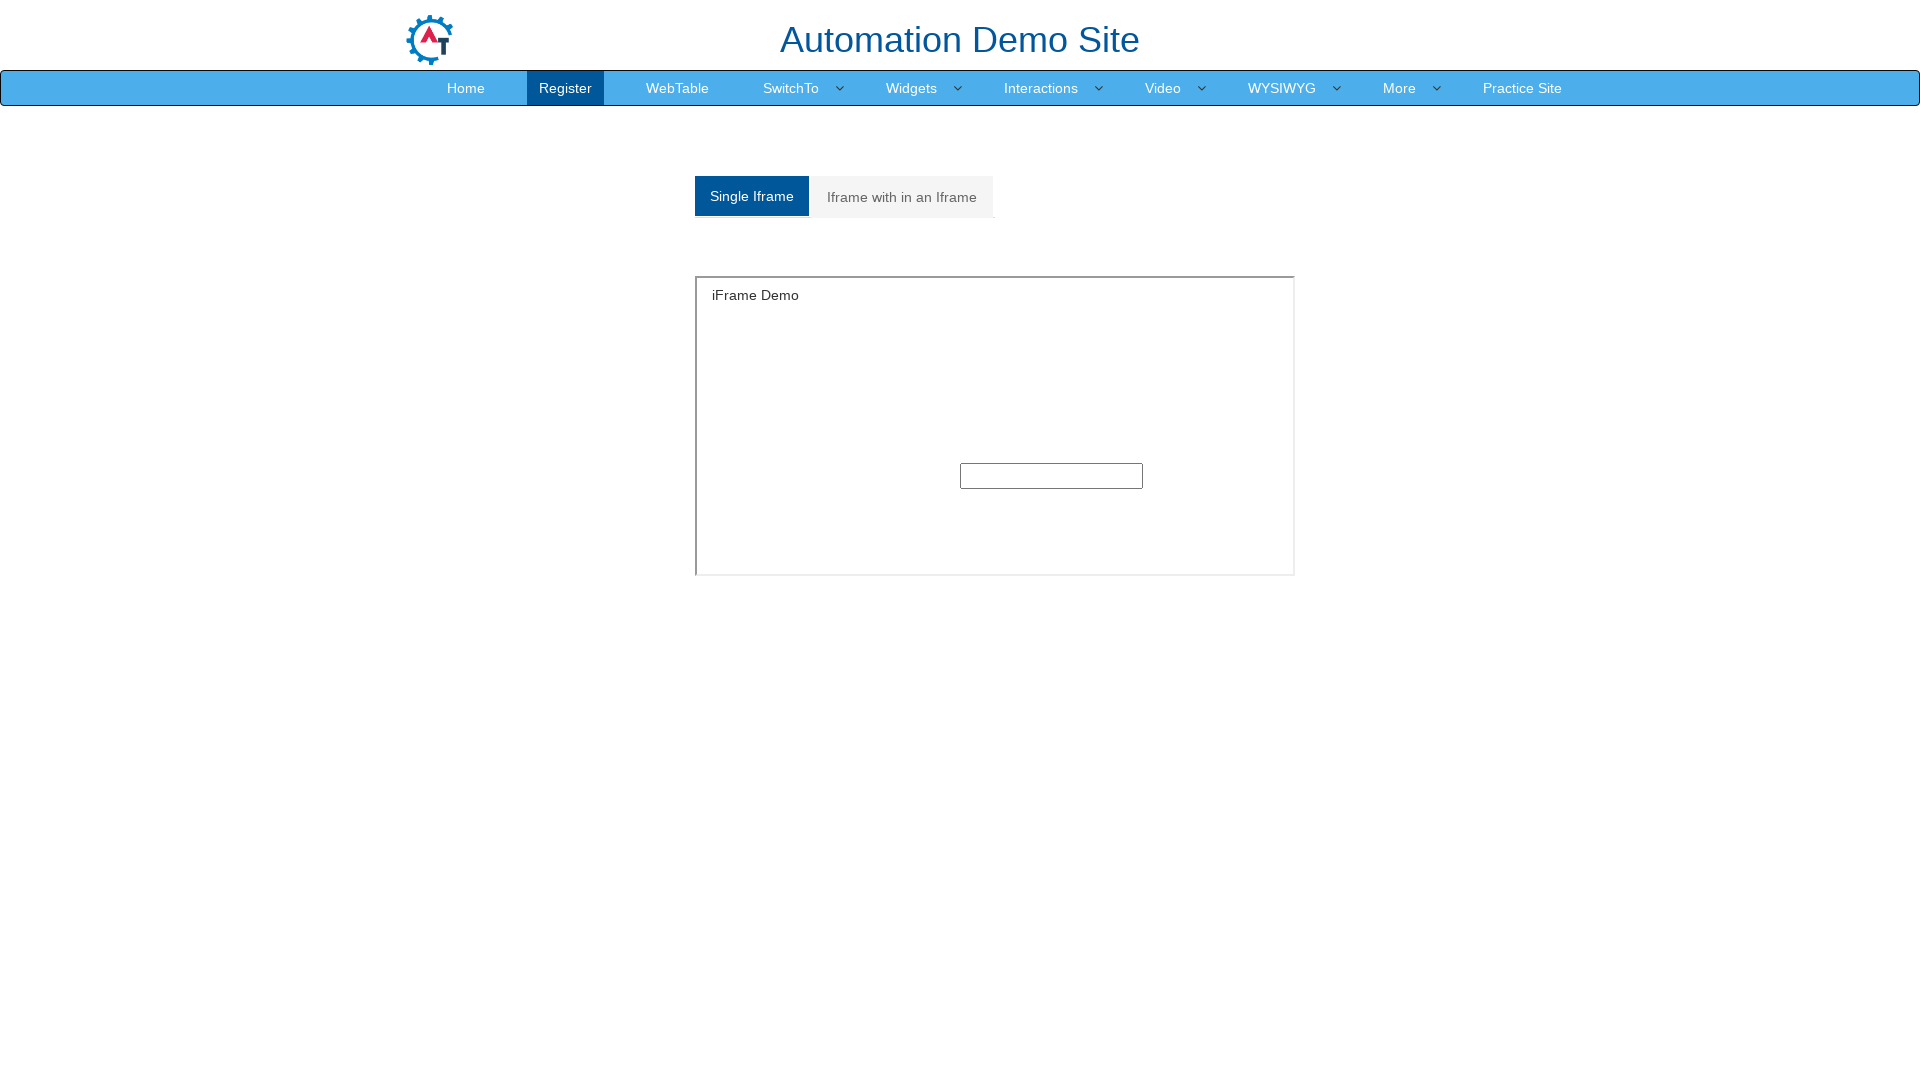

Clicked on the second 'analystic' link to access nested frames section at (902, 197) on (//a[@class='analystic'])[2]
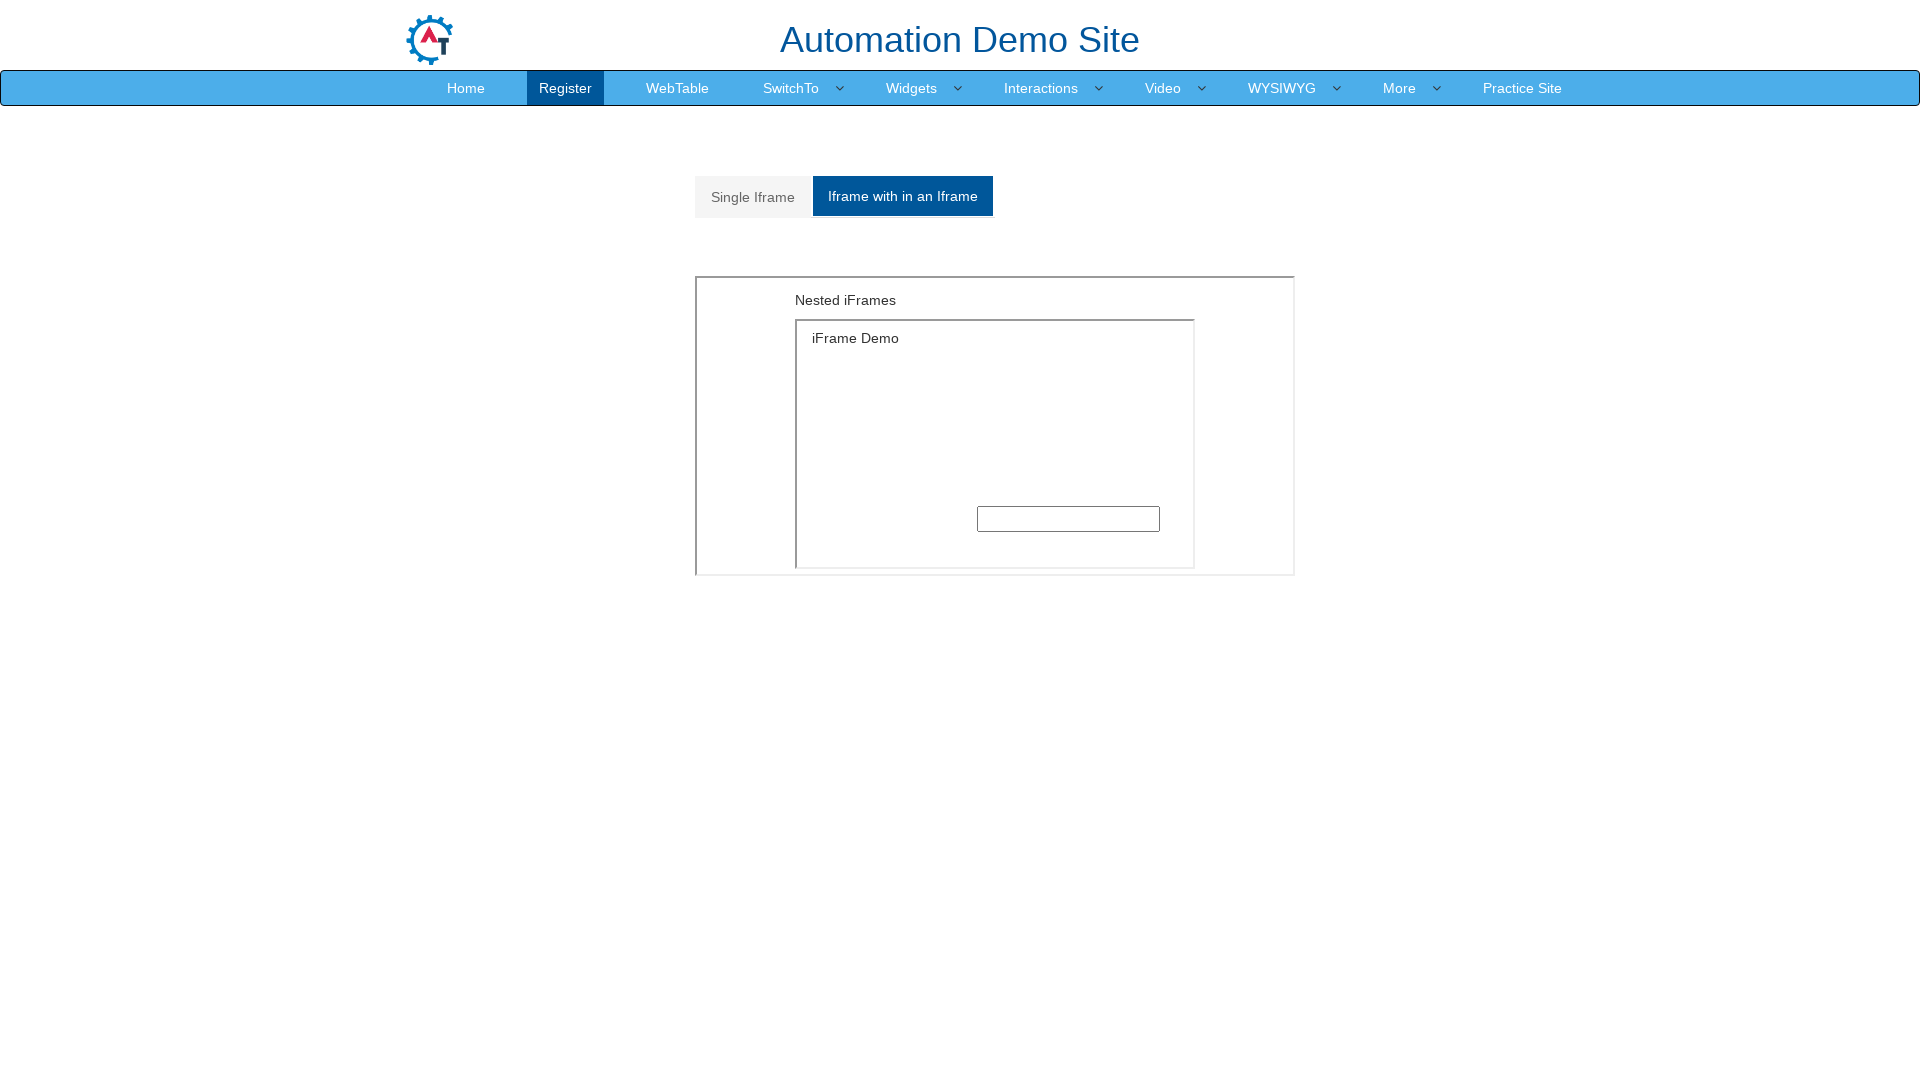

Waited 2000ms for page to load after clicking
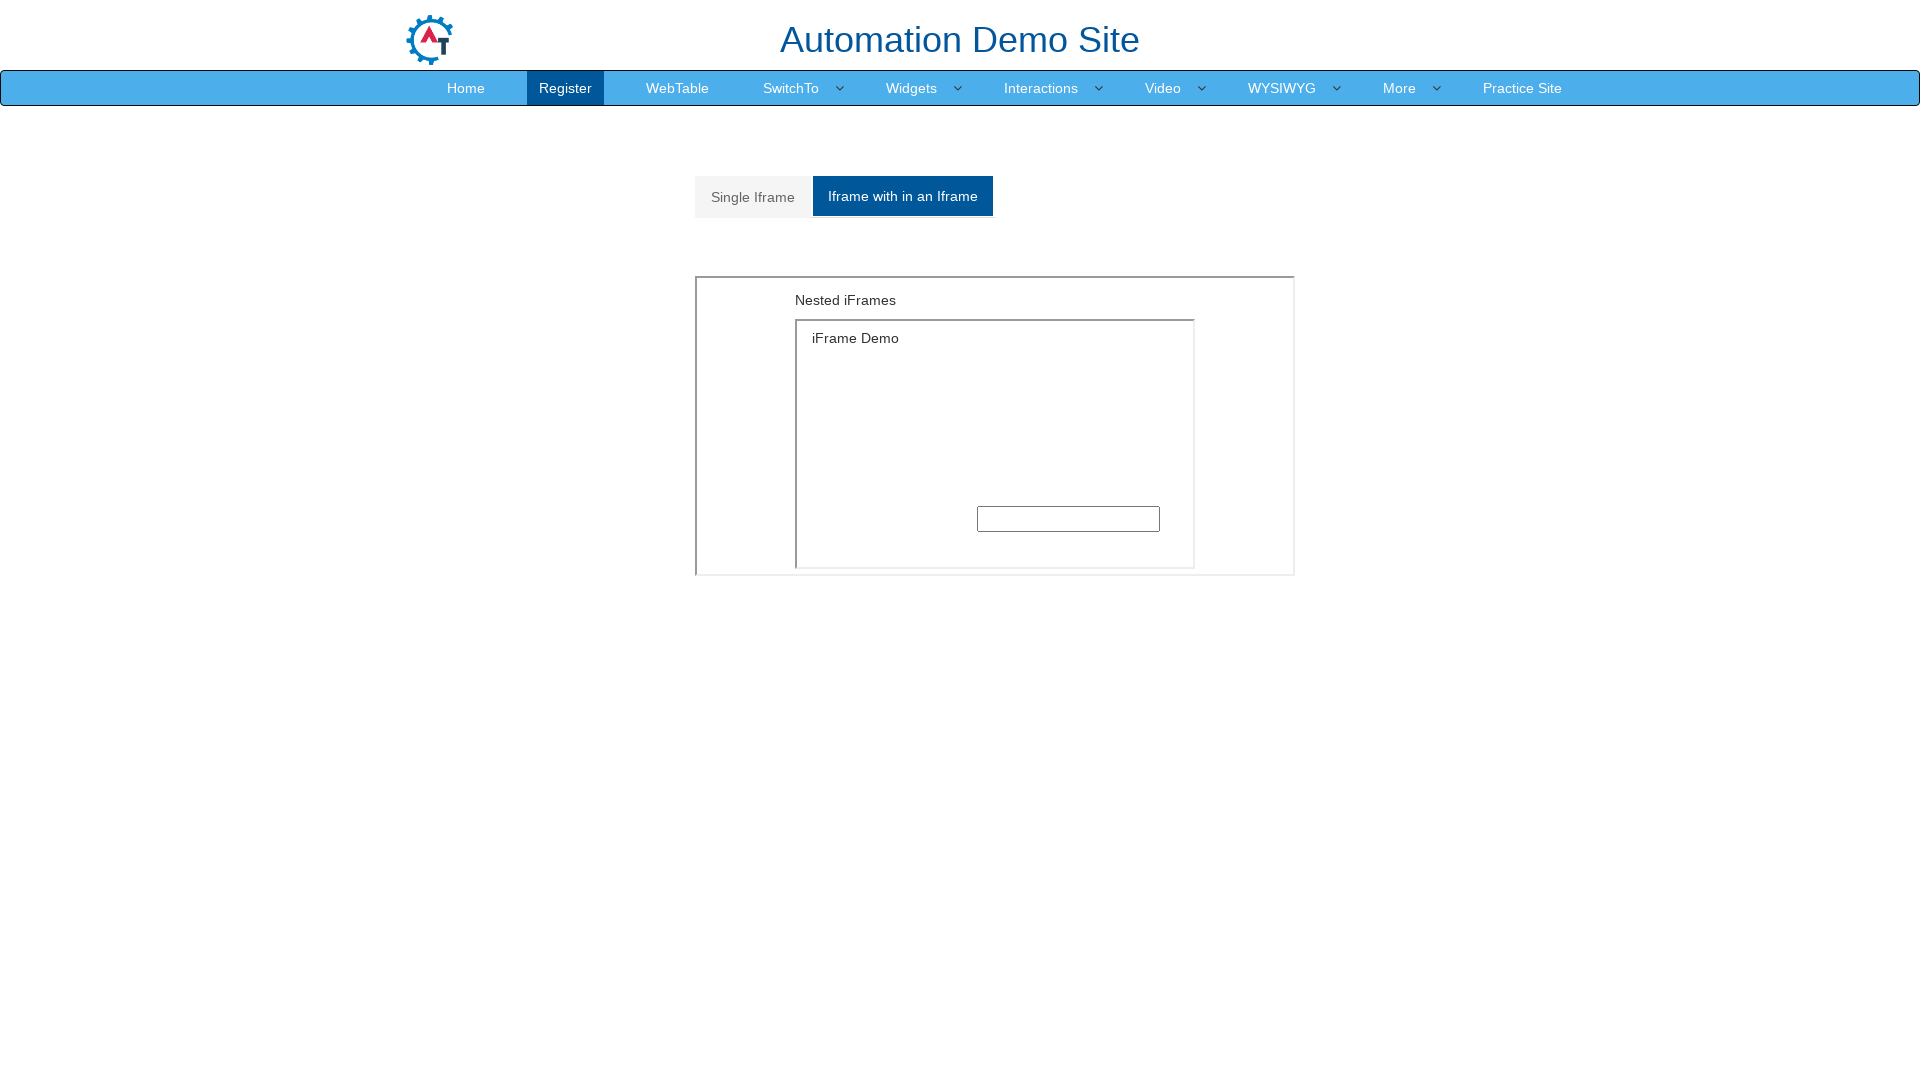

Located the outer iframe (second iframe on page)
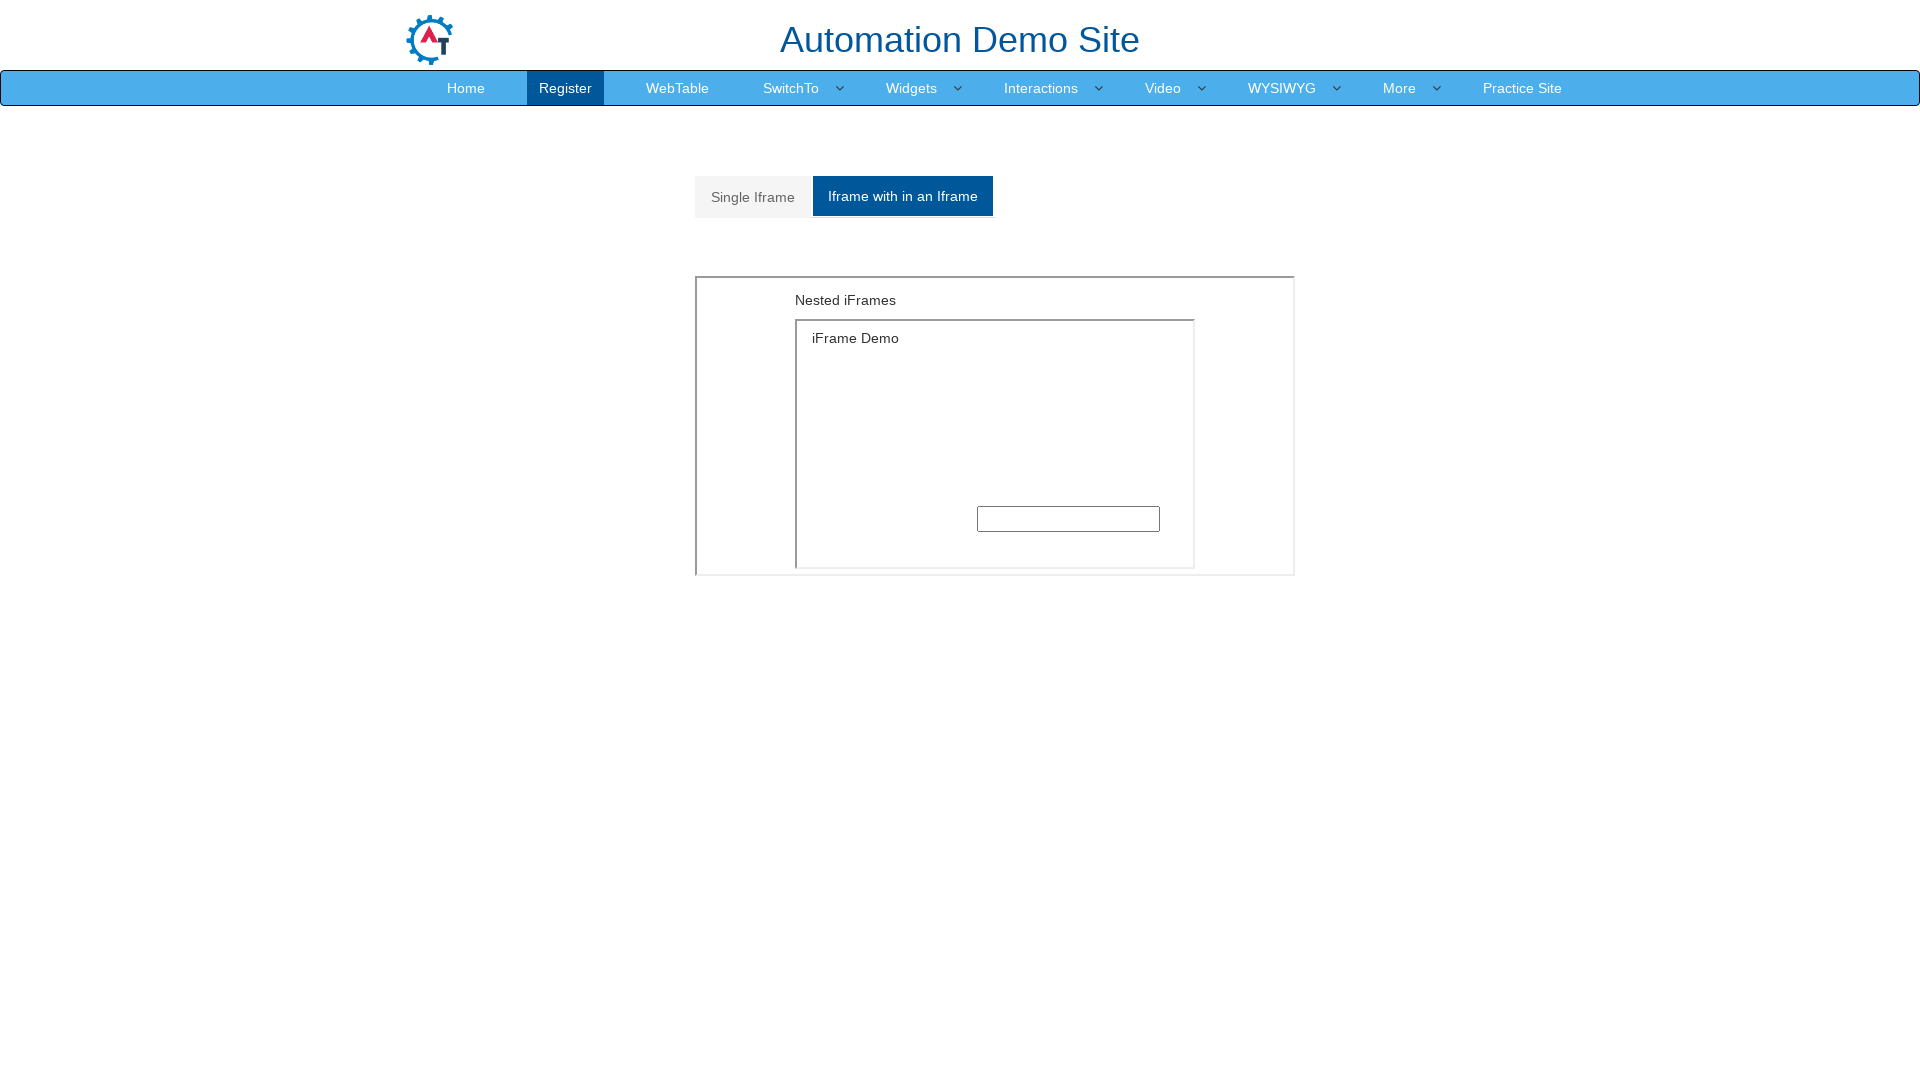

Located the inner/nested iframe within the outer frame
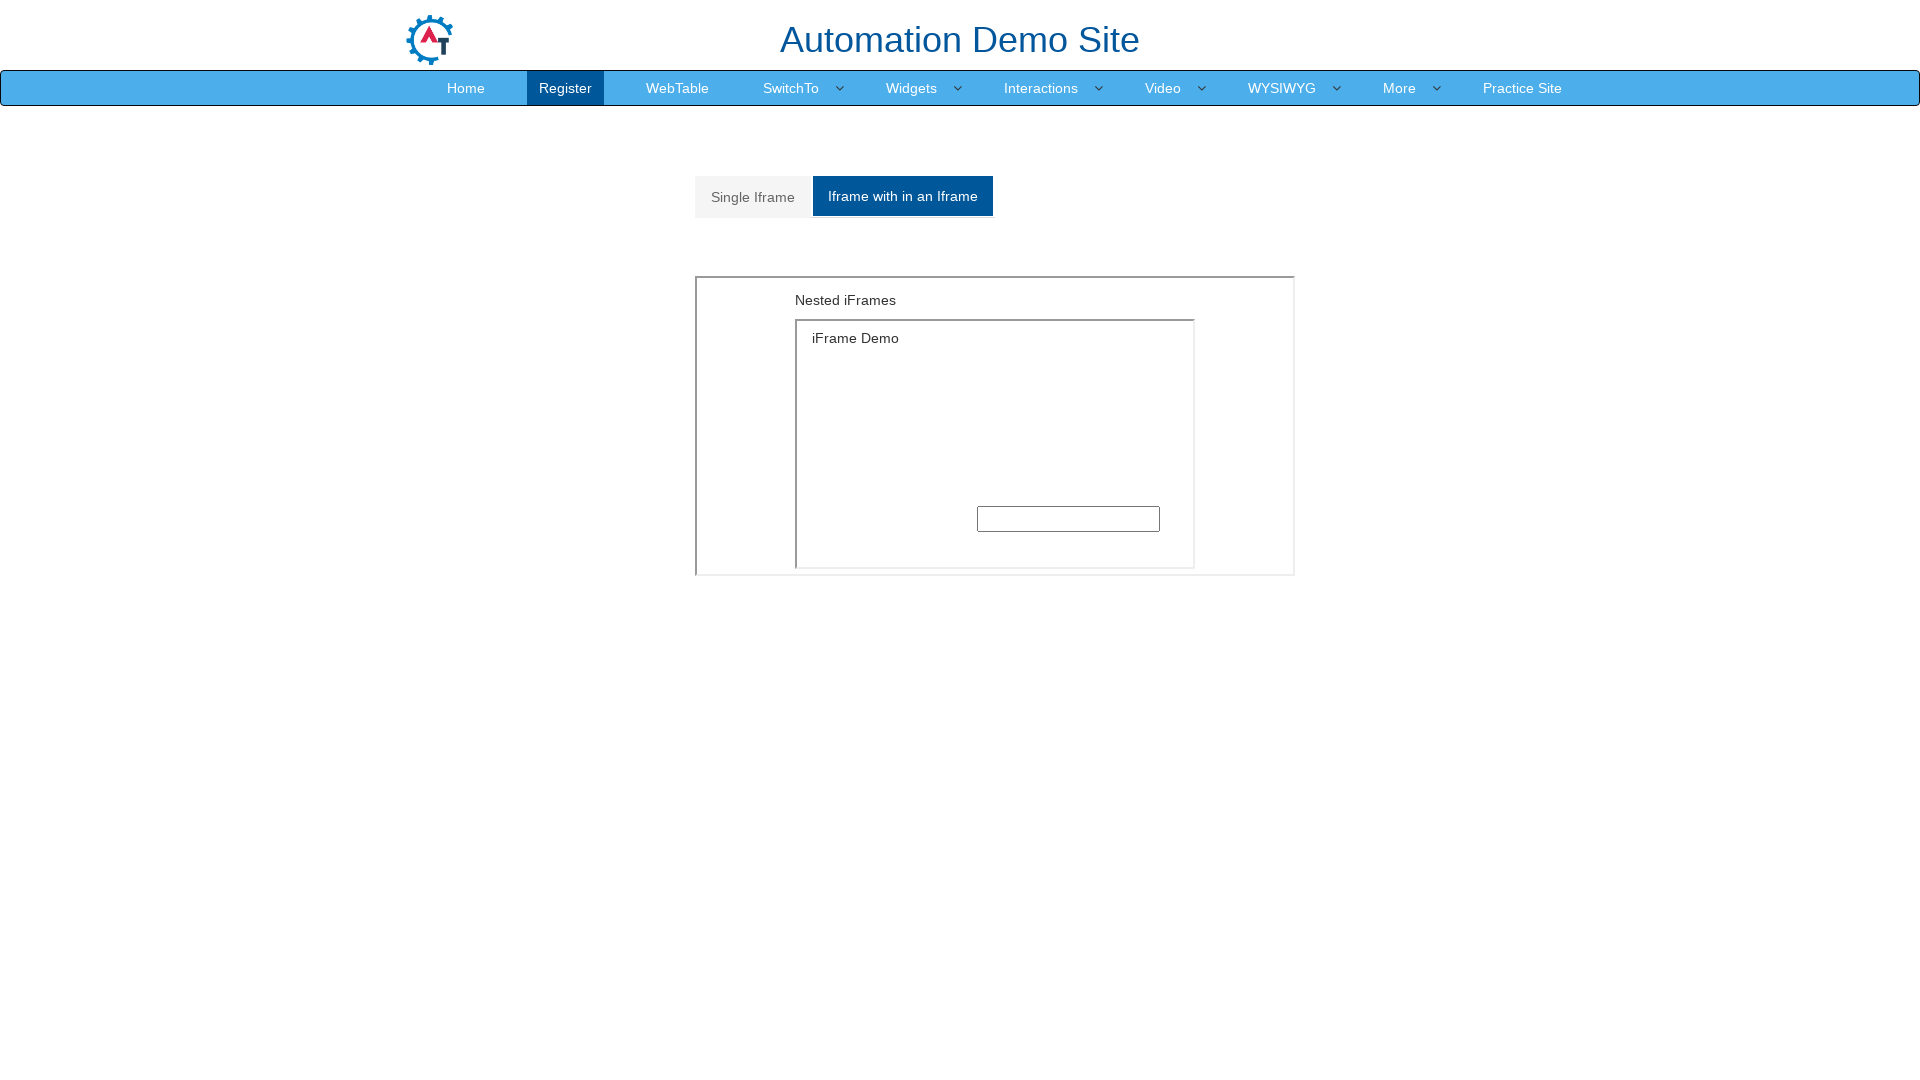

Filled text input field with 'anil' in nested iframe on iframe >> nth=1 >> internal:control=enter-frame >> iframe >> nth=0 >> internal:c
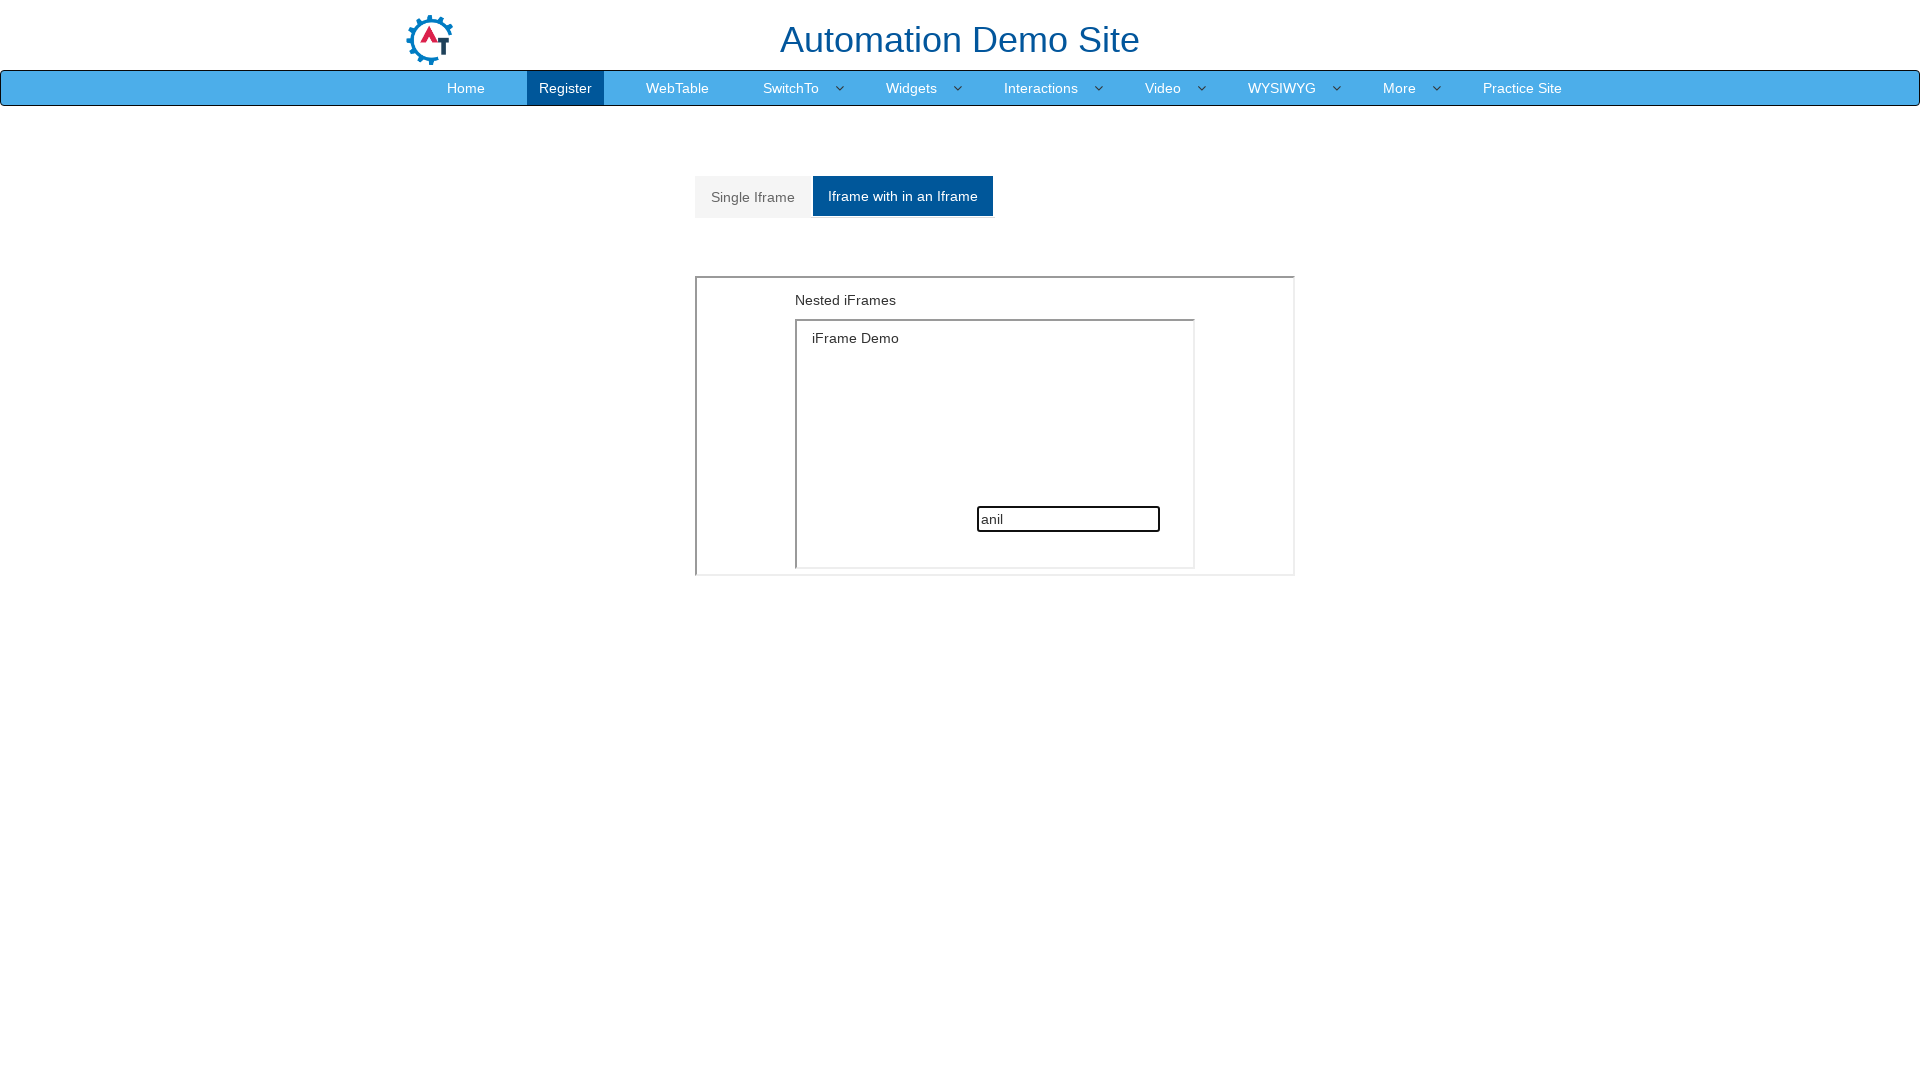

Waited 1000ms
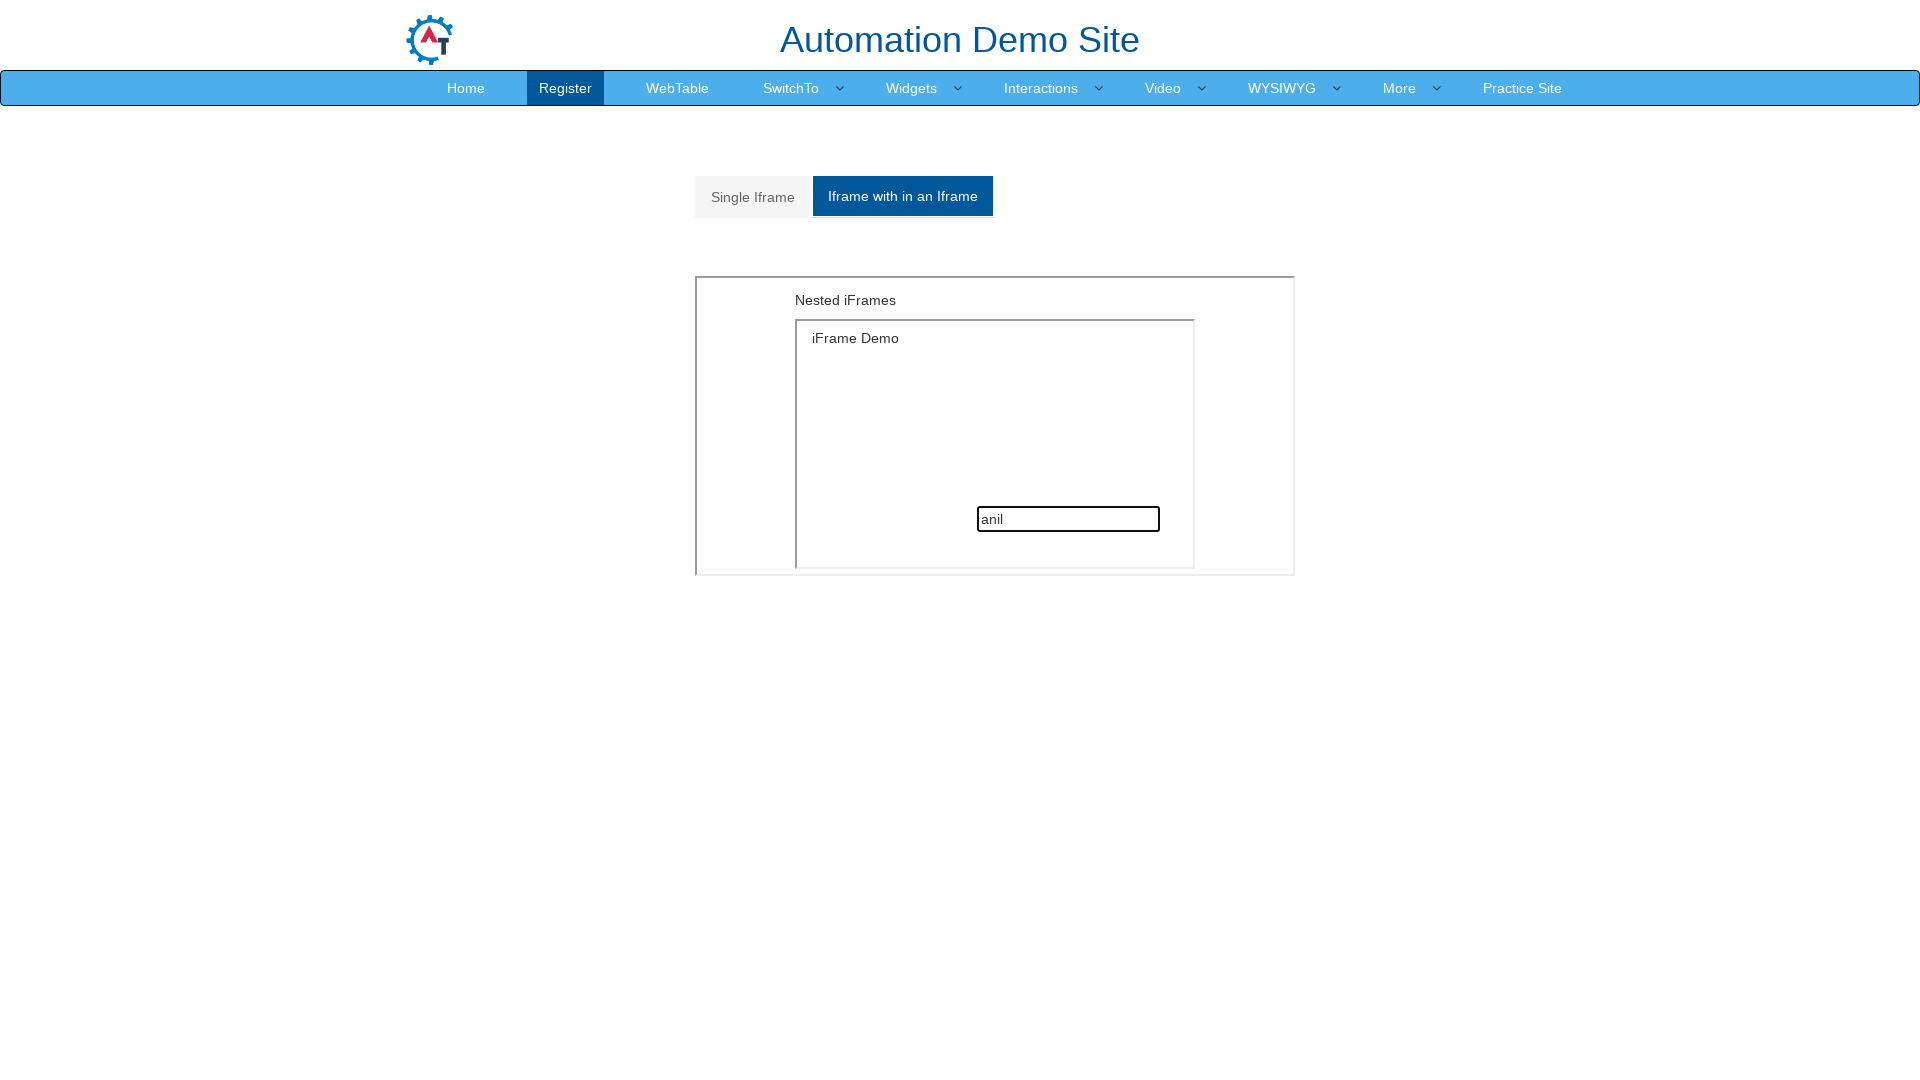

Verified 'Nested iFrames' heading text exists in outer frame
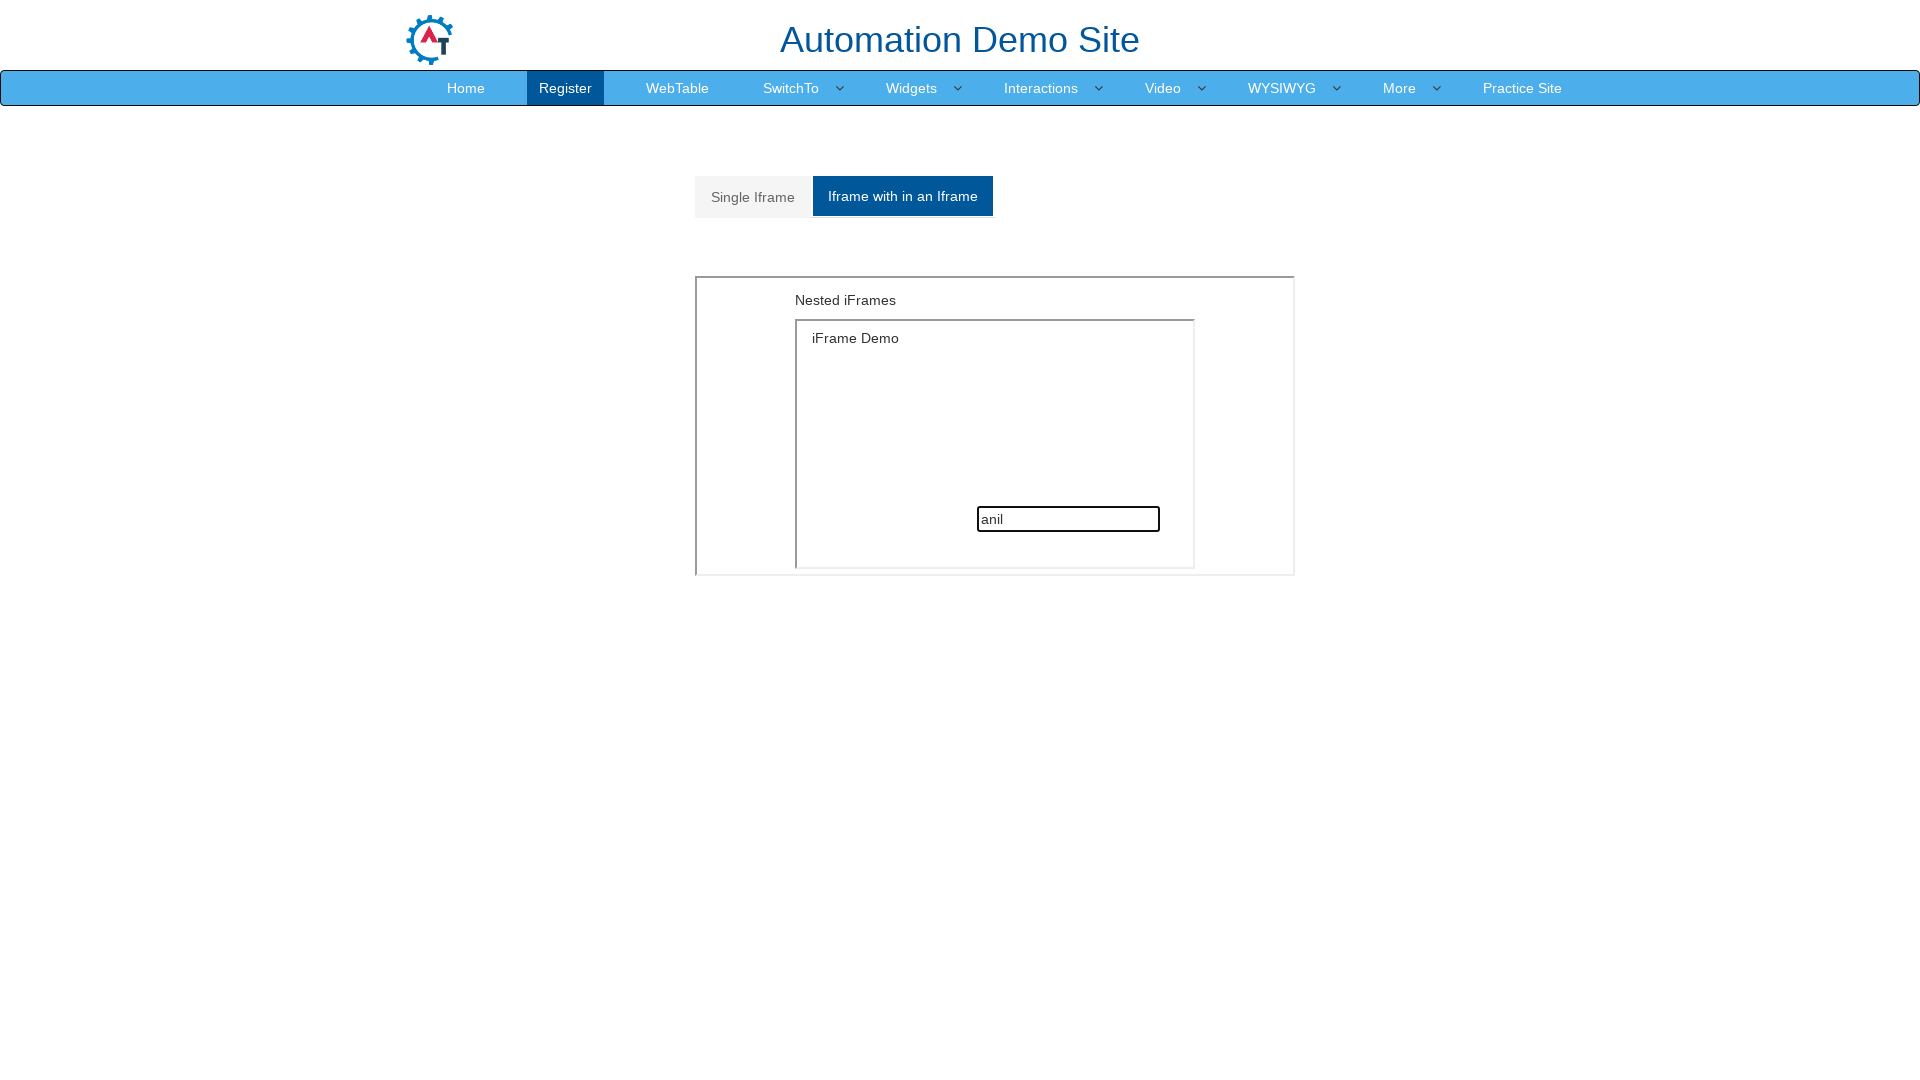

Refreshed the page
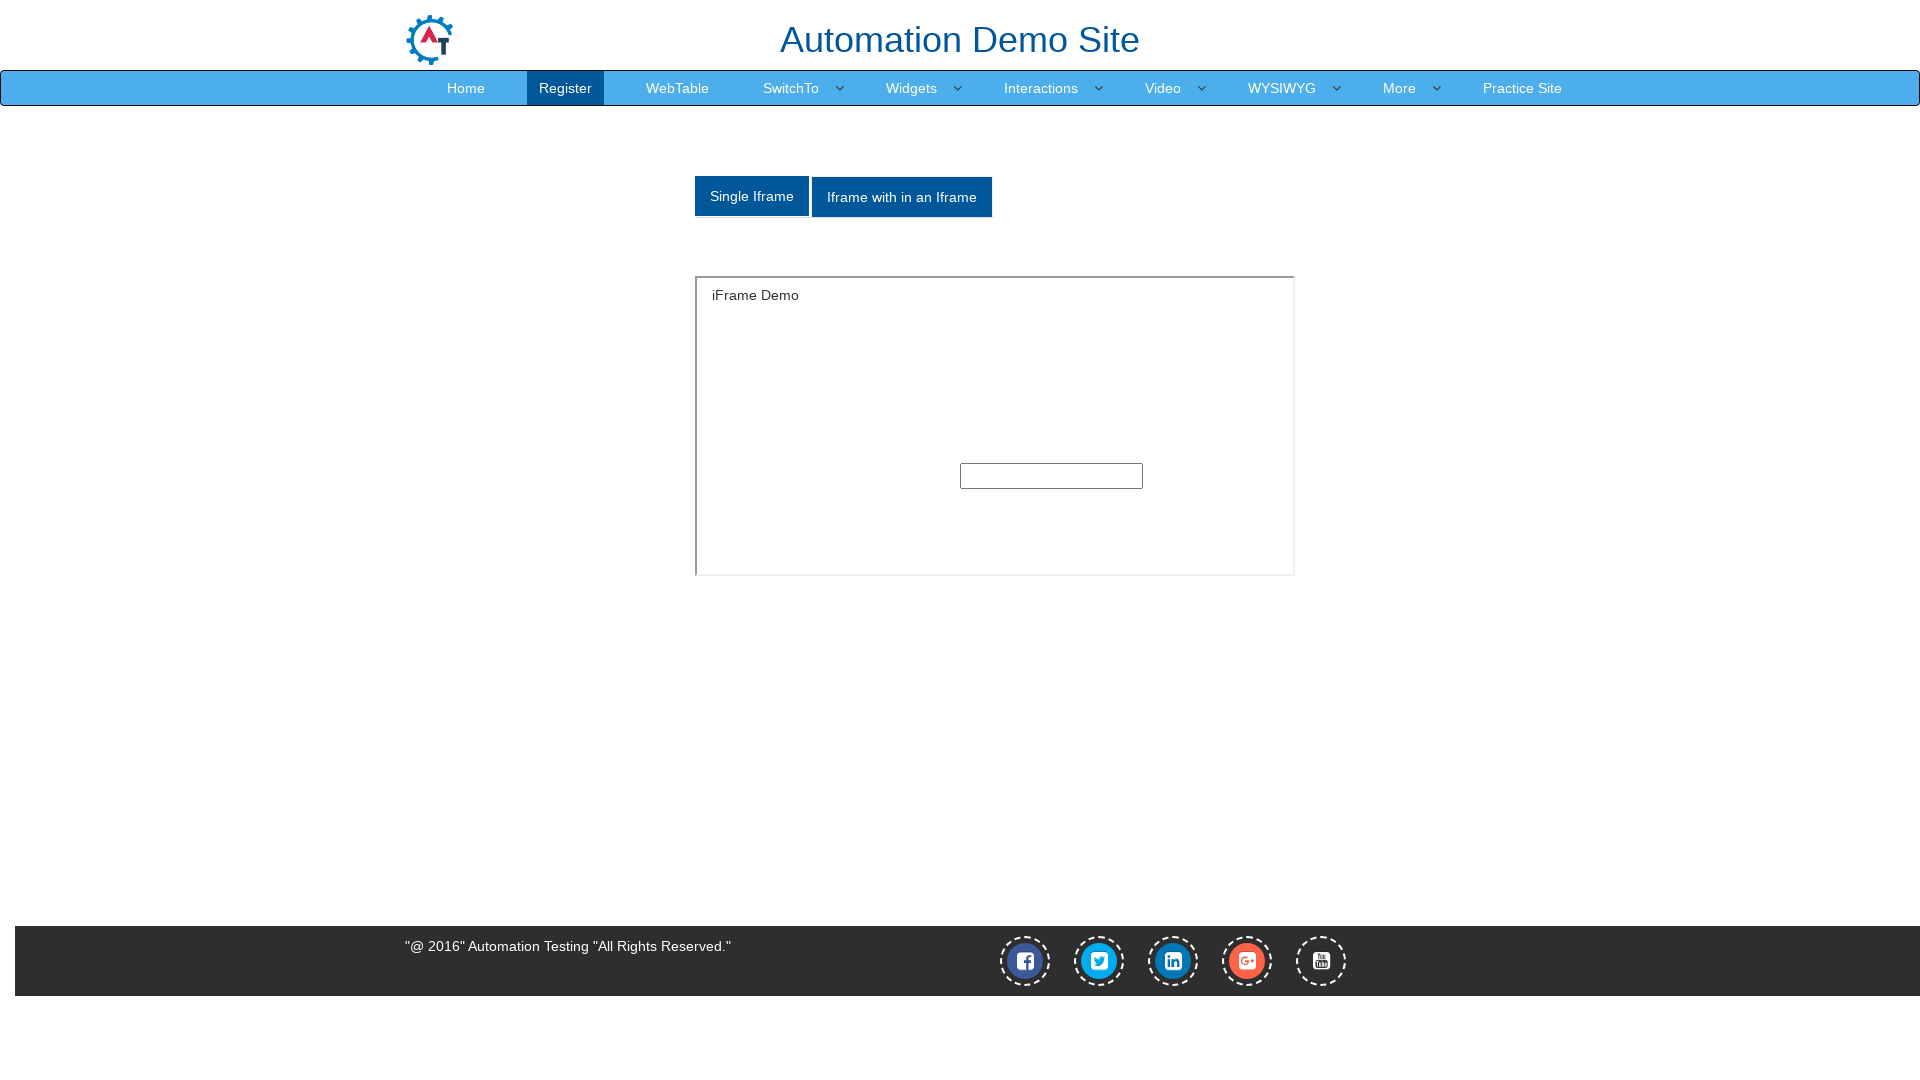

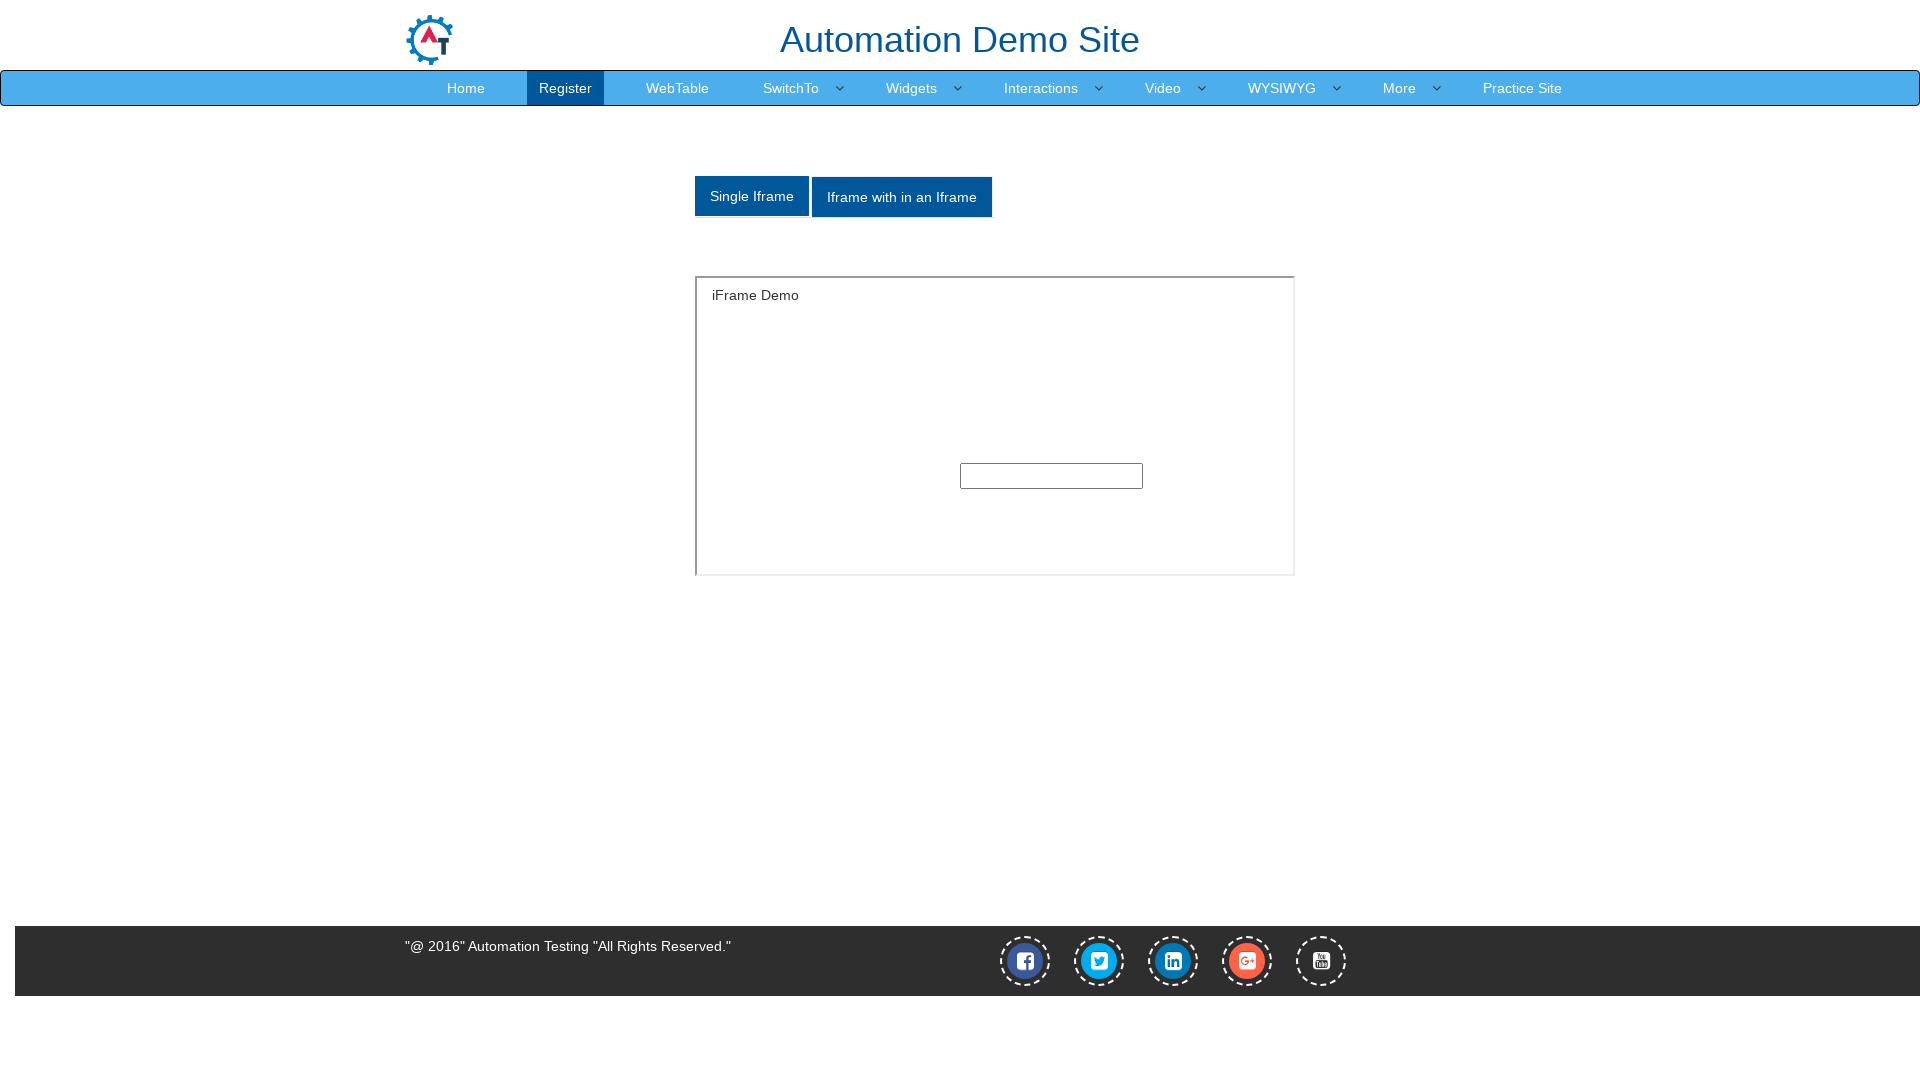